Navigates to the CRM Pro website and retrieves the page title

Starting URL: https://classic.crmpro.com

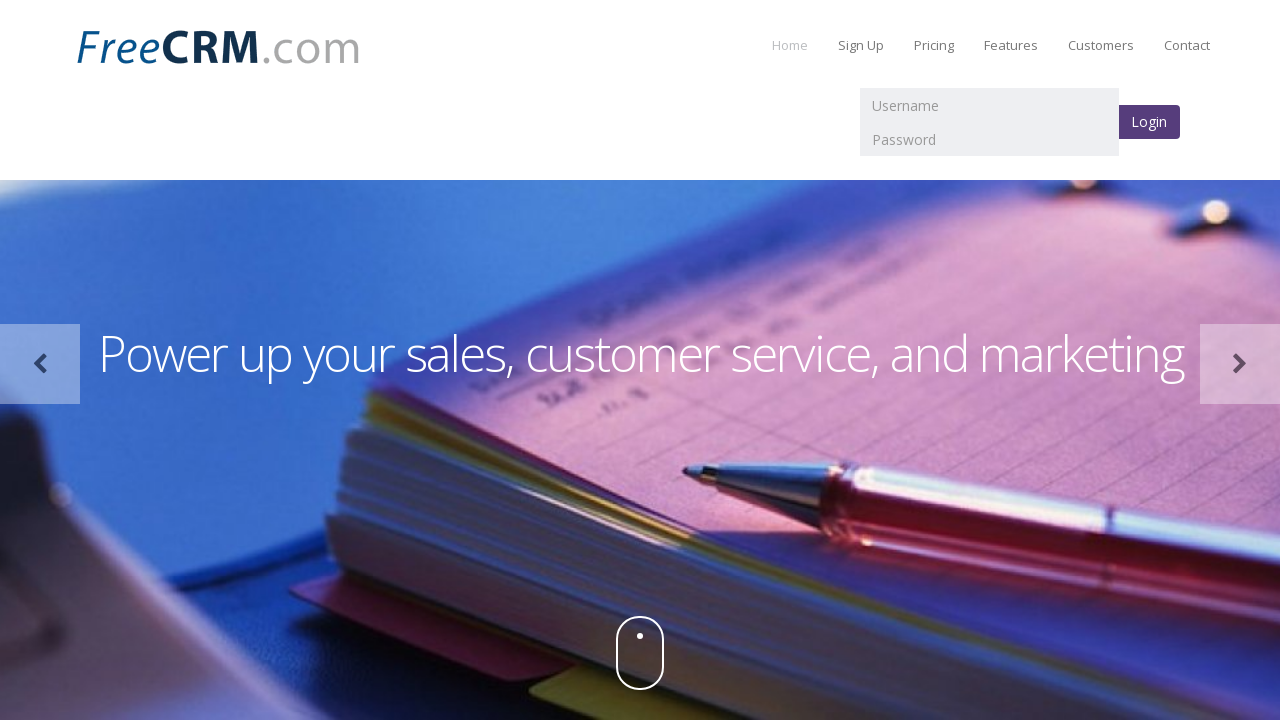

Waited for page to load (domcontentloaded state)
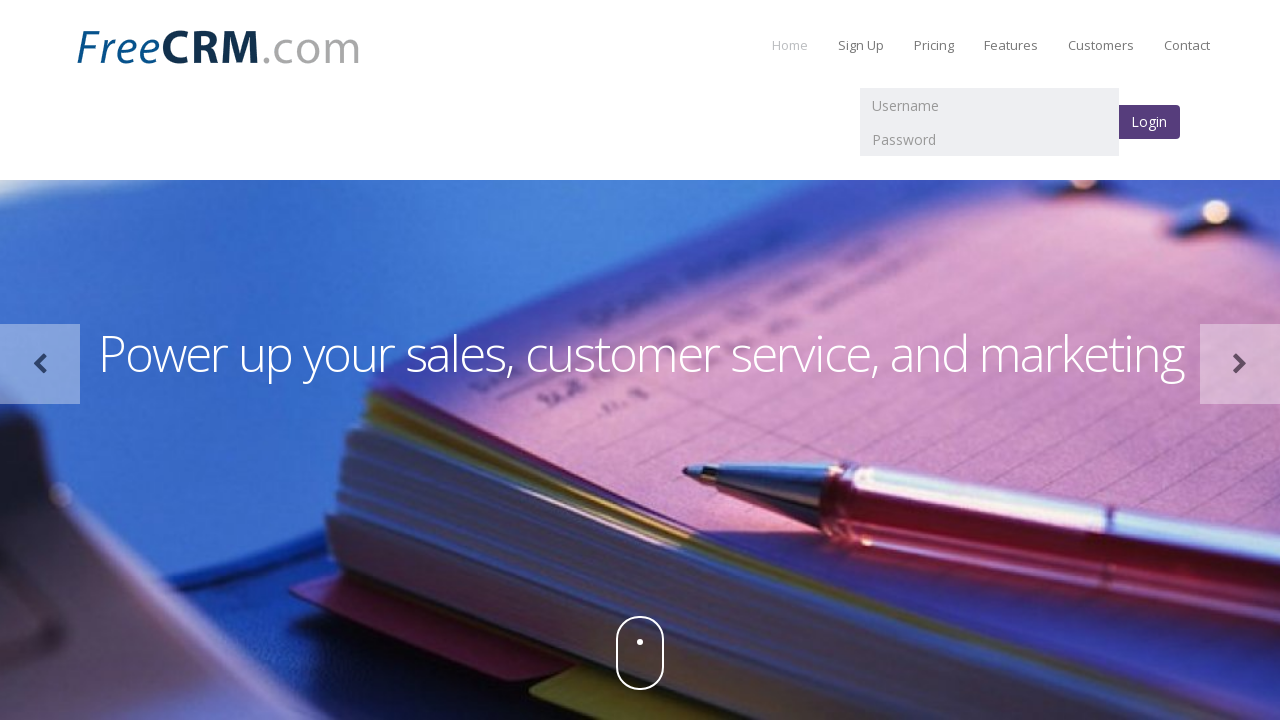

Retrieved page title: 'Free CRM software for customer relationship management, sales, and support.'
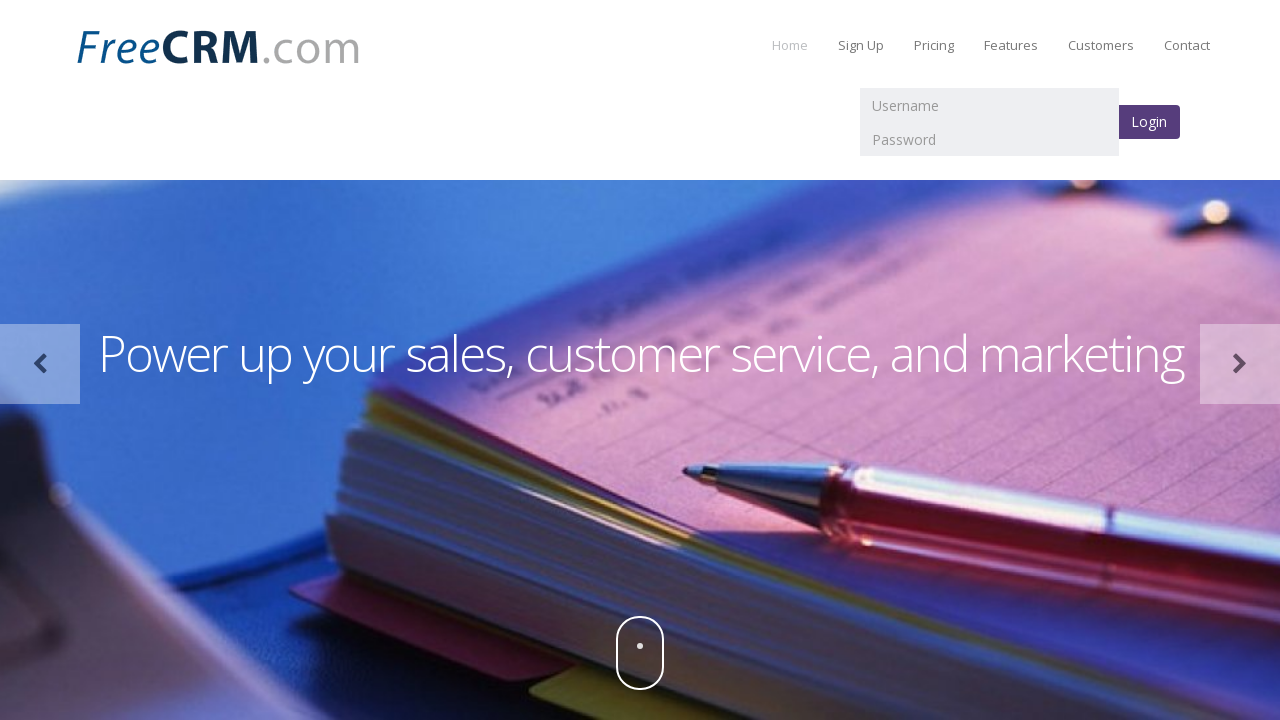

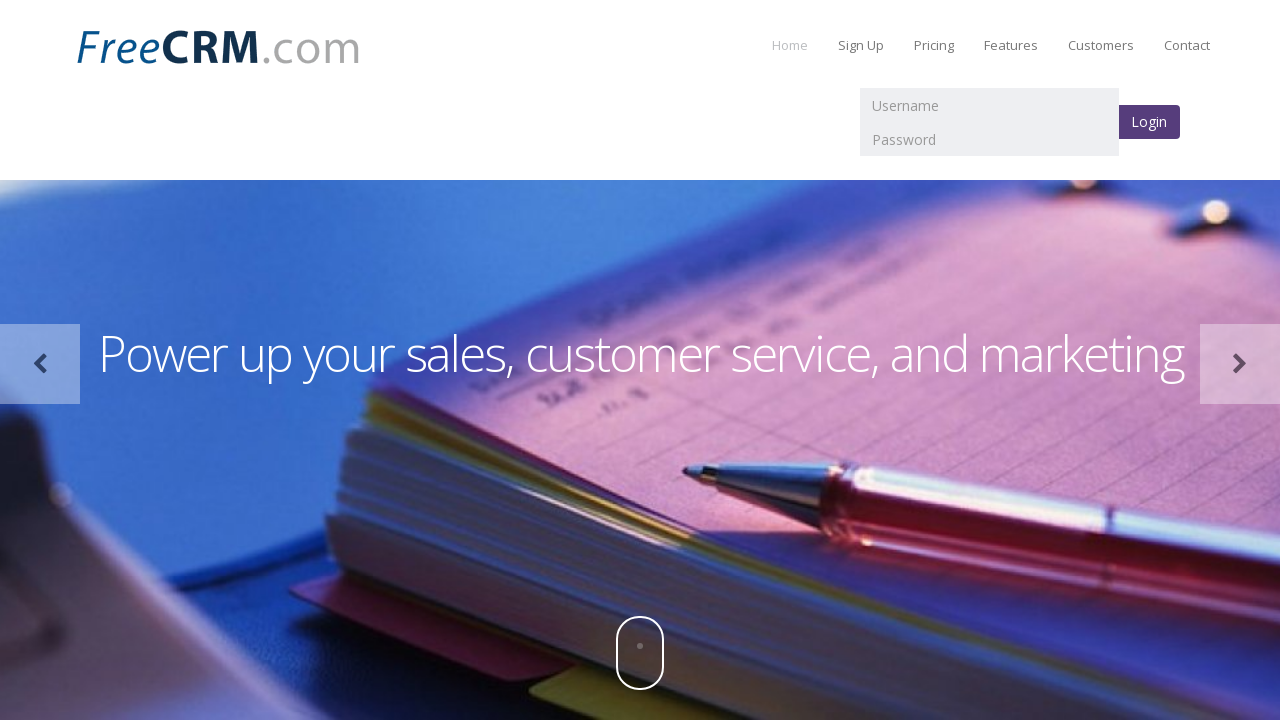